Tests that clicking the "Make Appointment" button redirects to the login page when user is not authenticated

Starting URL: https://katalon-demo-cura.herokuapp.com/

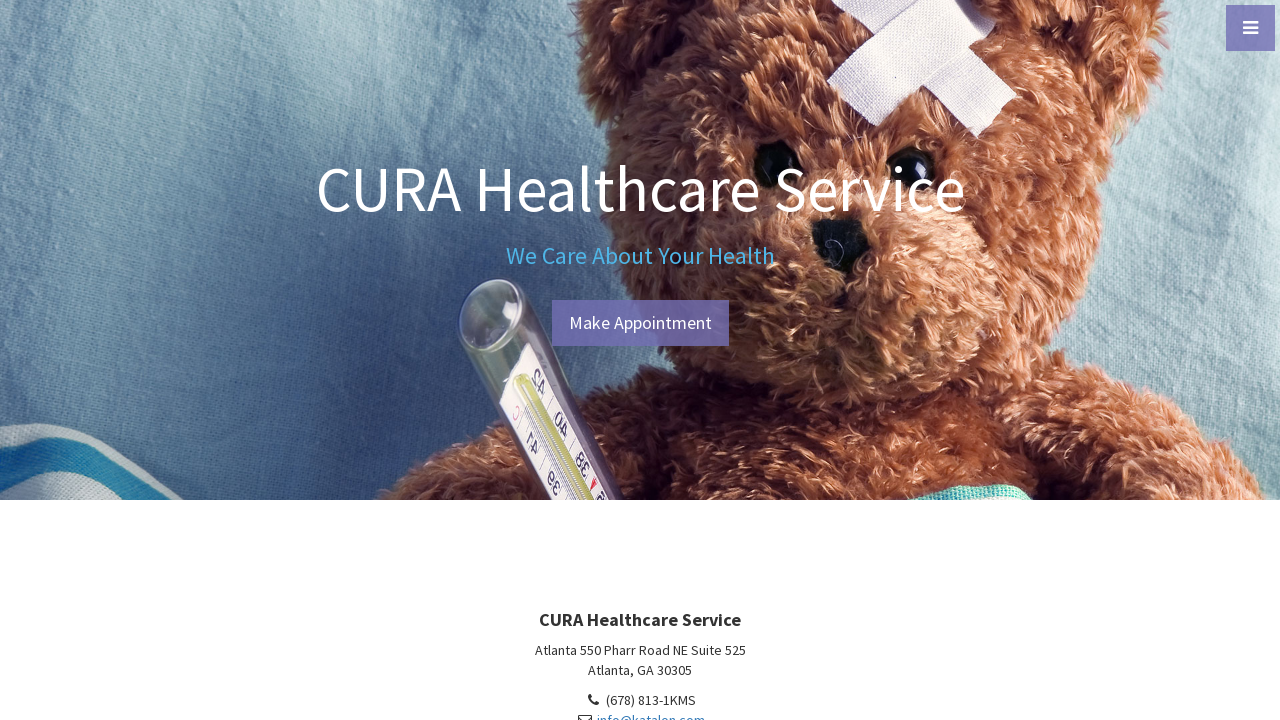

Clicked 'Make Appointment' button at (640, 323) on #btn-make-appointment
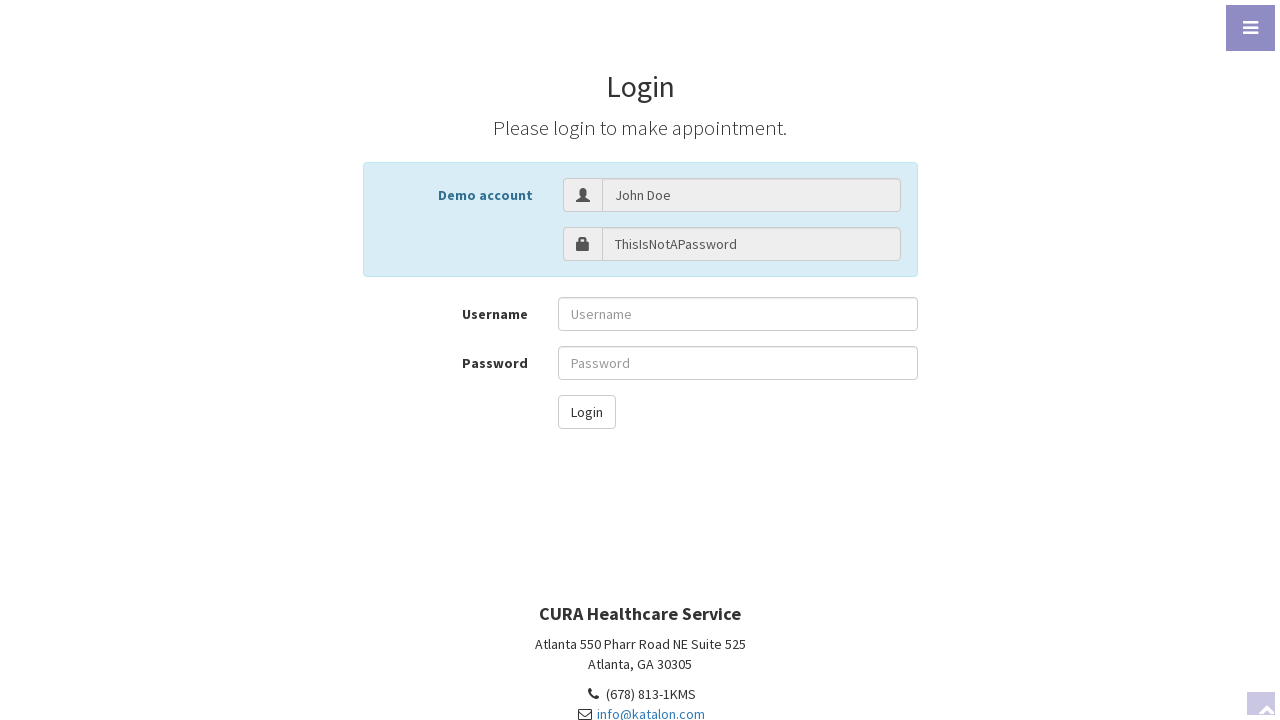

Redirected to login page at profile.php#login
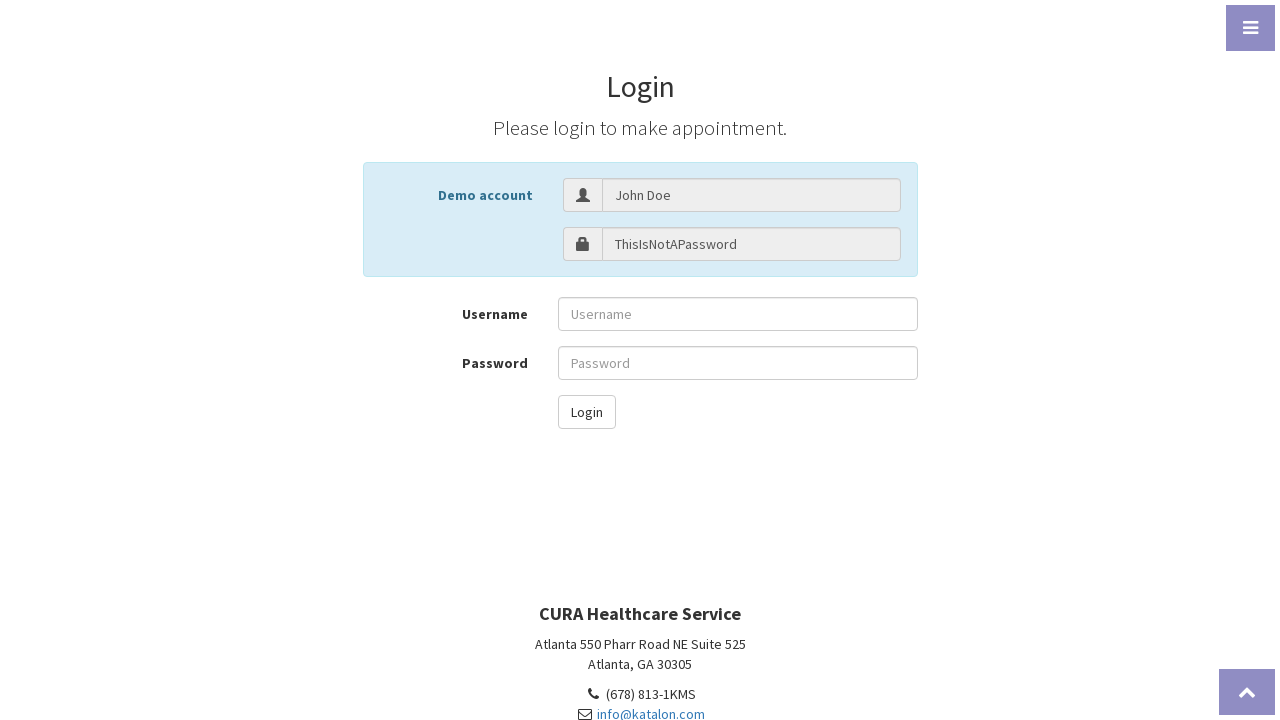

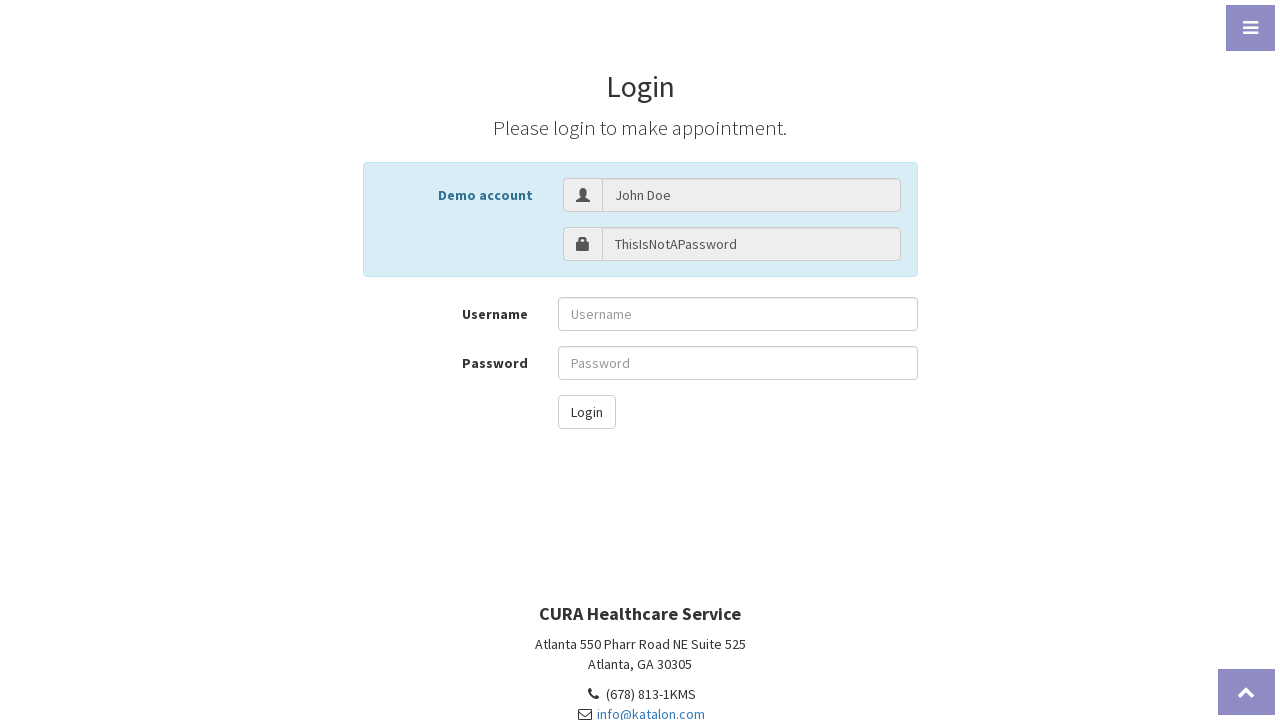